Tests wait functionality by clicking a button that triggers an element to appear, then fills a text field with a name

Starting URL: https://www.hyrtutorials.com/p/waits-demo.html

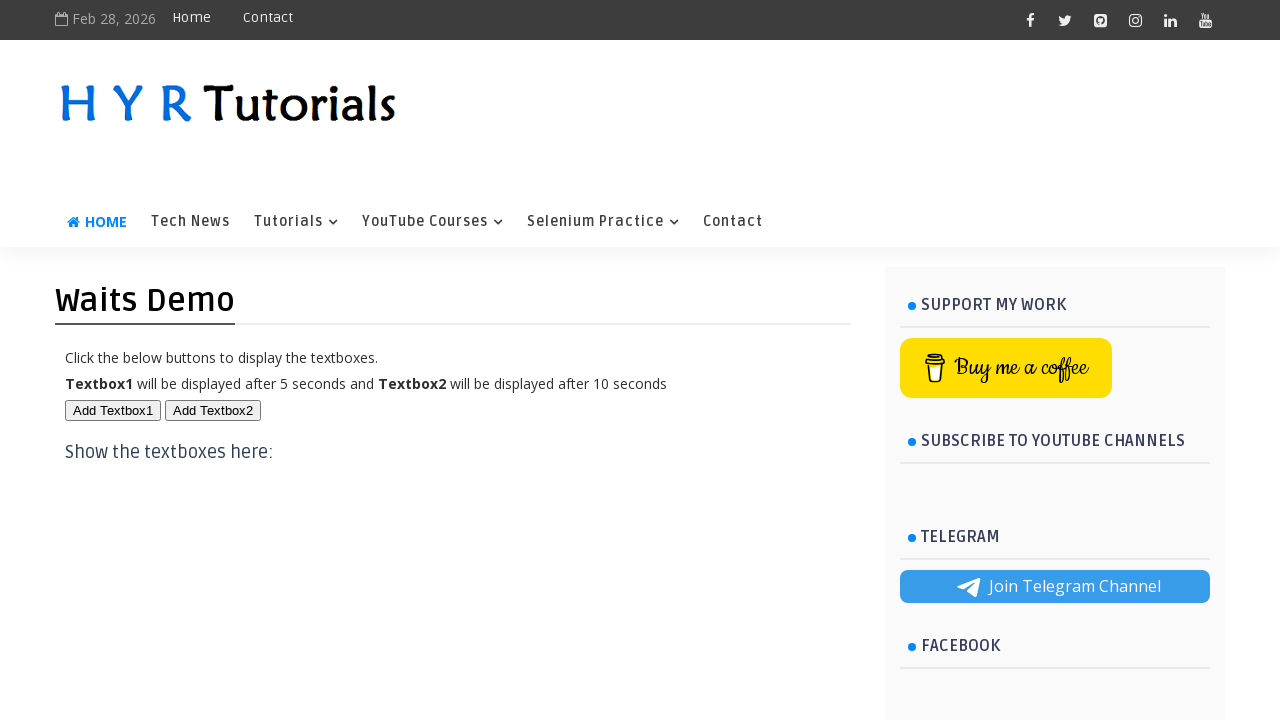

Clicked button to trigger text field appearance at (113, 410) on button#btn1
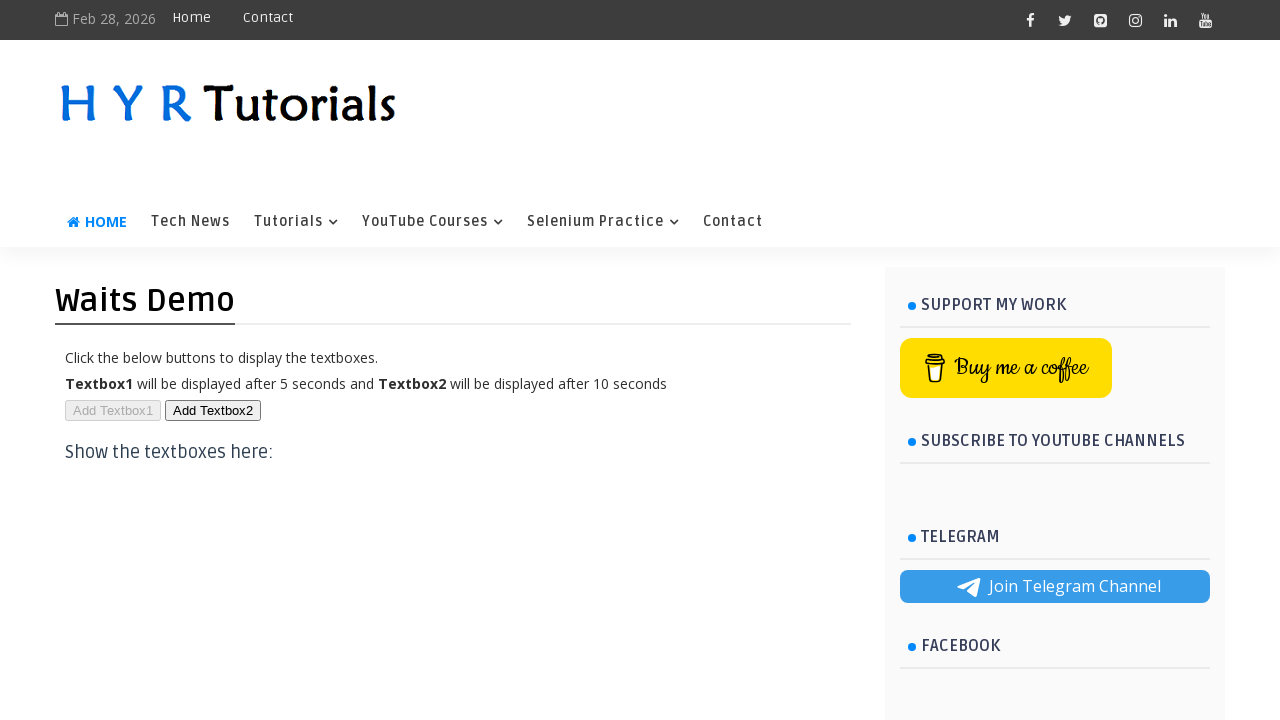

Text field appeared after button click
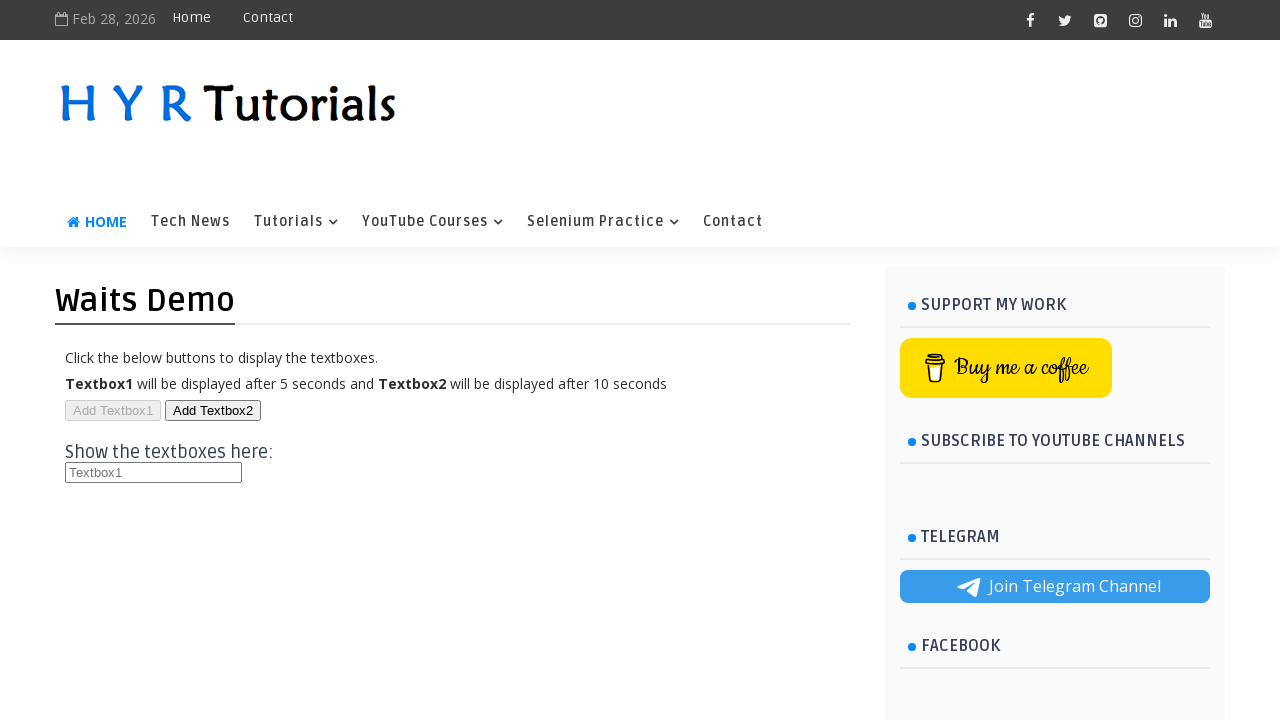

Filled text field with name 'Vinod' on #txt1
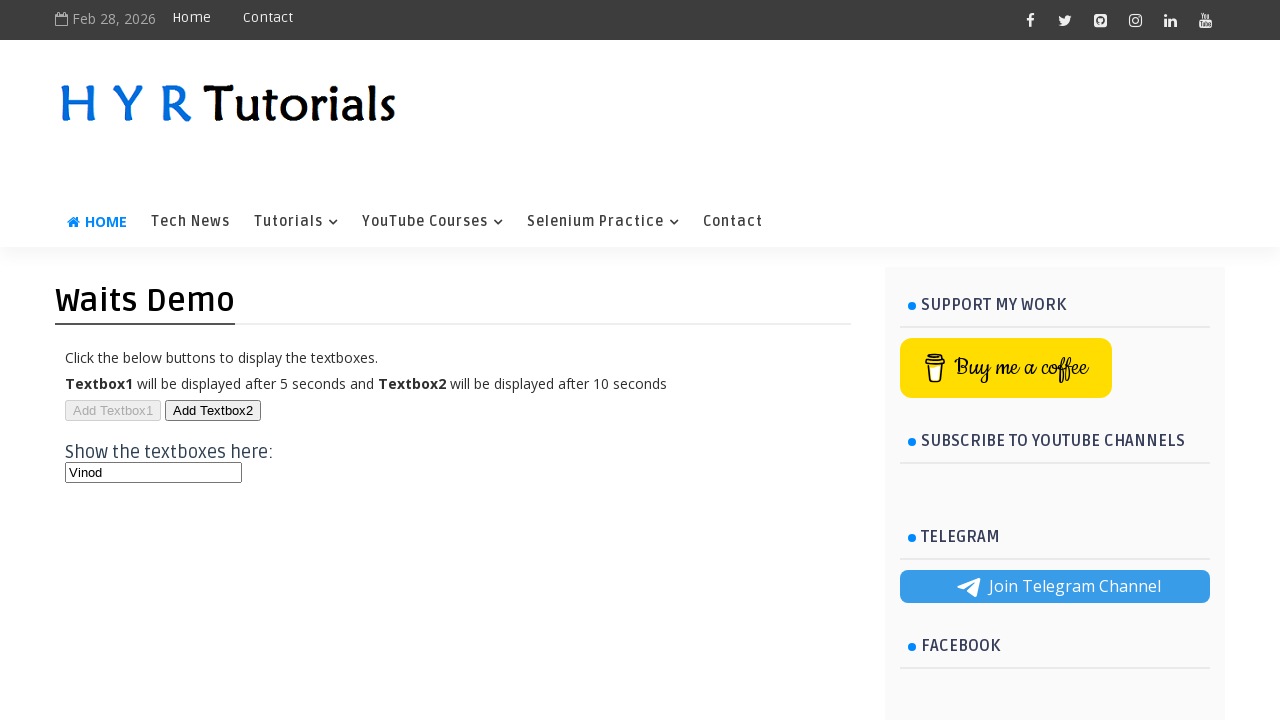

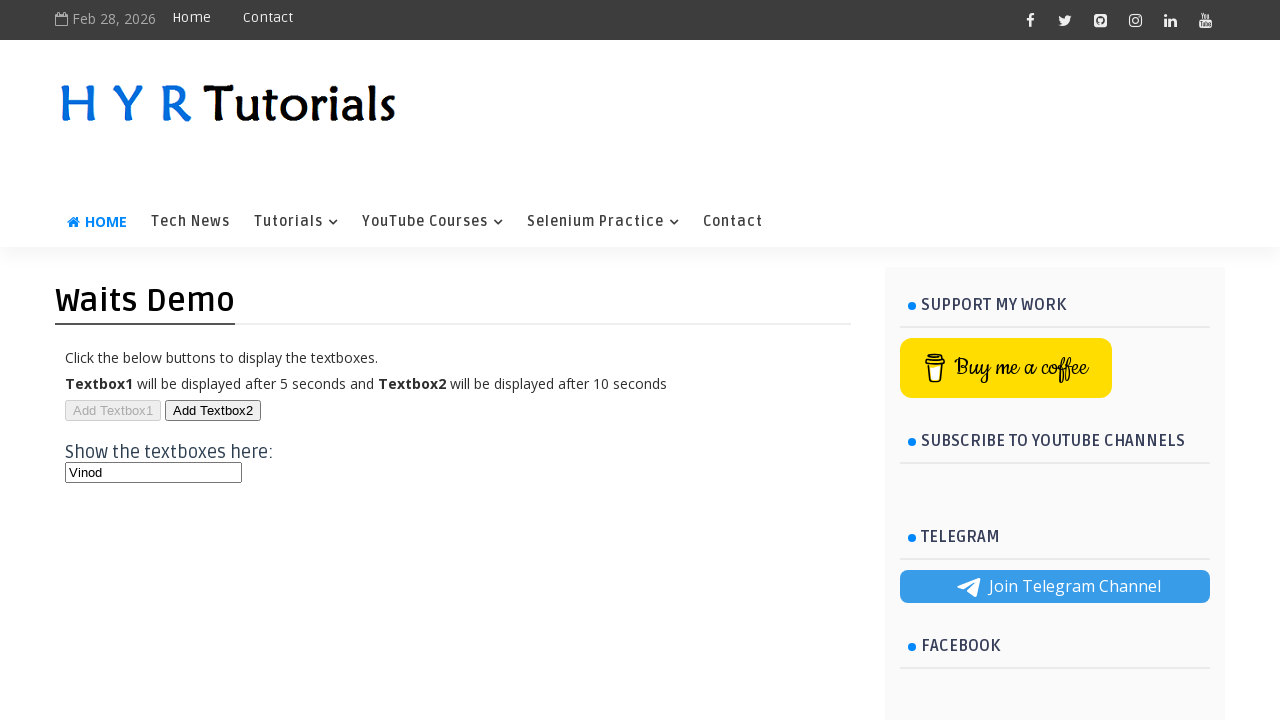